Tests table handling functionality by scrolling to a fixed header table, extracting values from the 4th column, summing them up, and verifying the total matches the displayed sum

Starting URL: https://rahulshettyacademy.com/AutomationPractice/

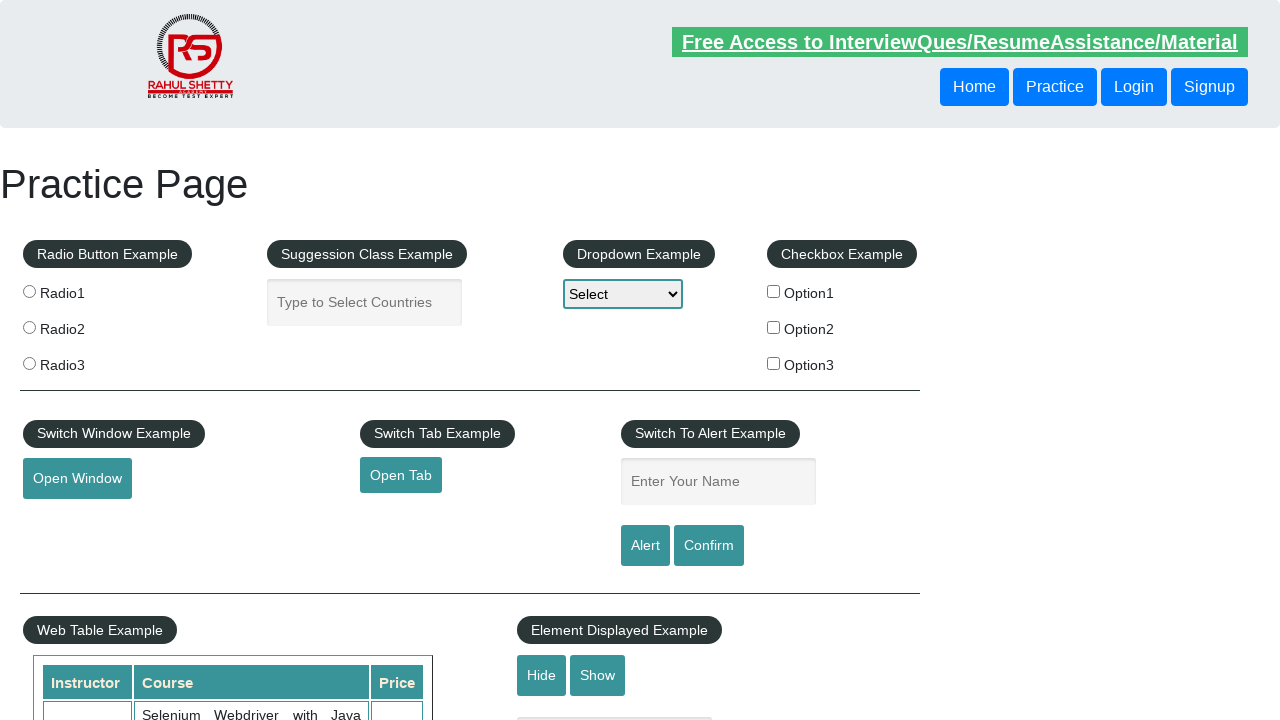

Scrolled page down by 500 pixels
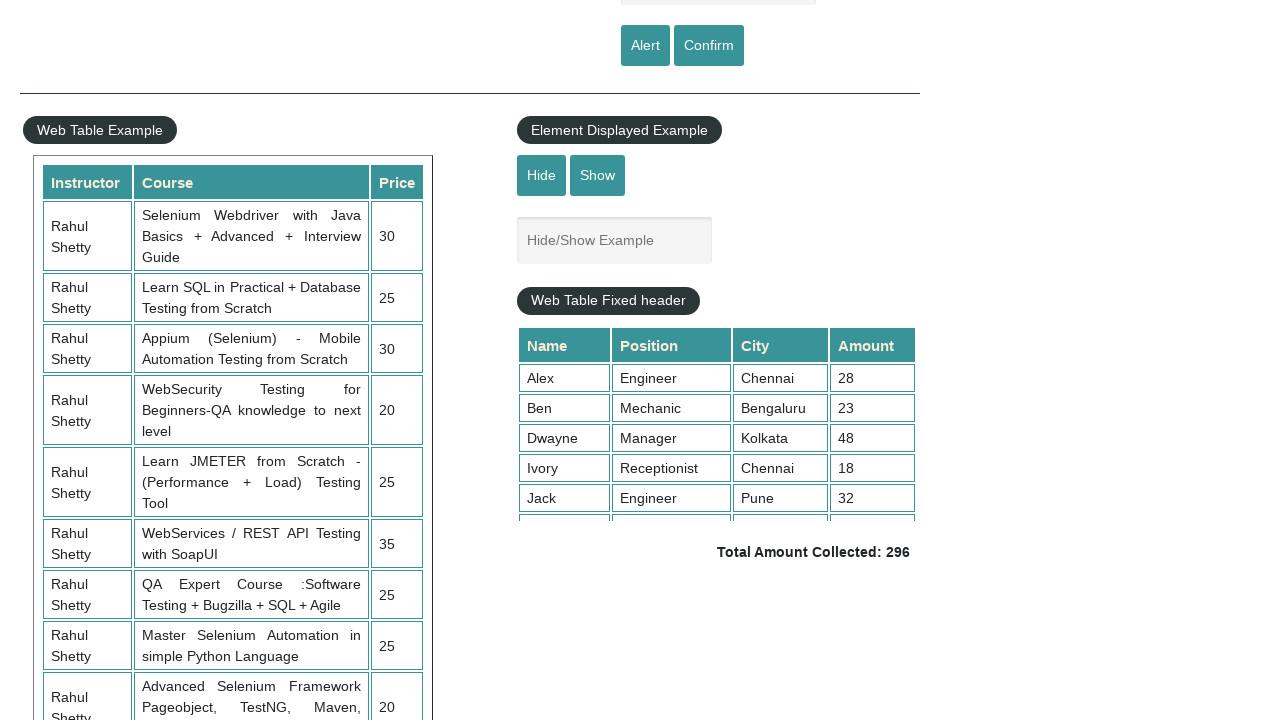

Waited 3 seconds for scroll animation to complete
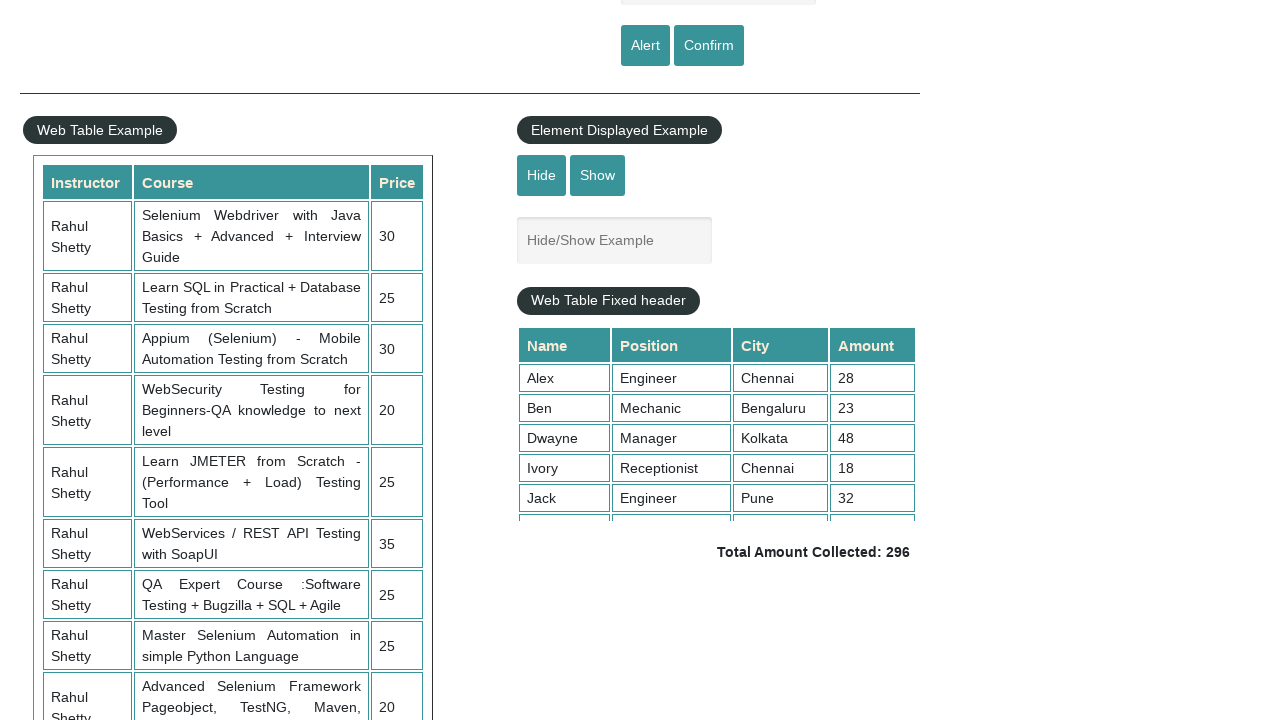

Scrolled fixed header table to position 5000
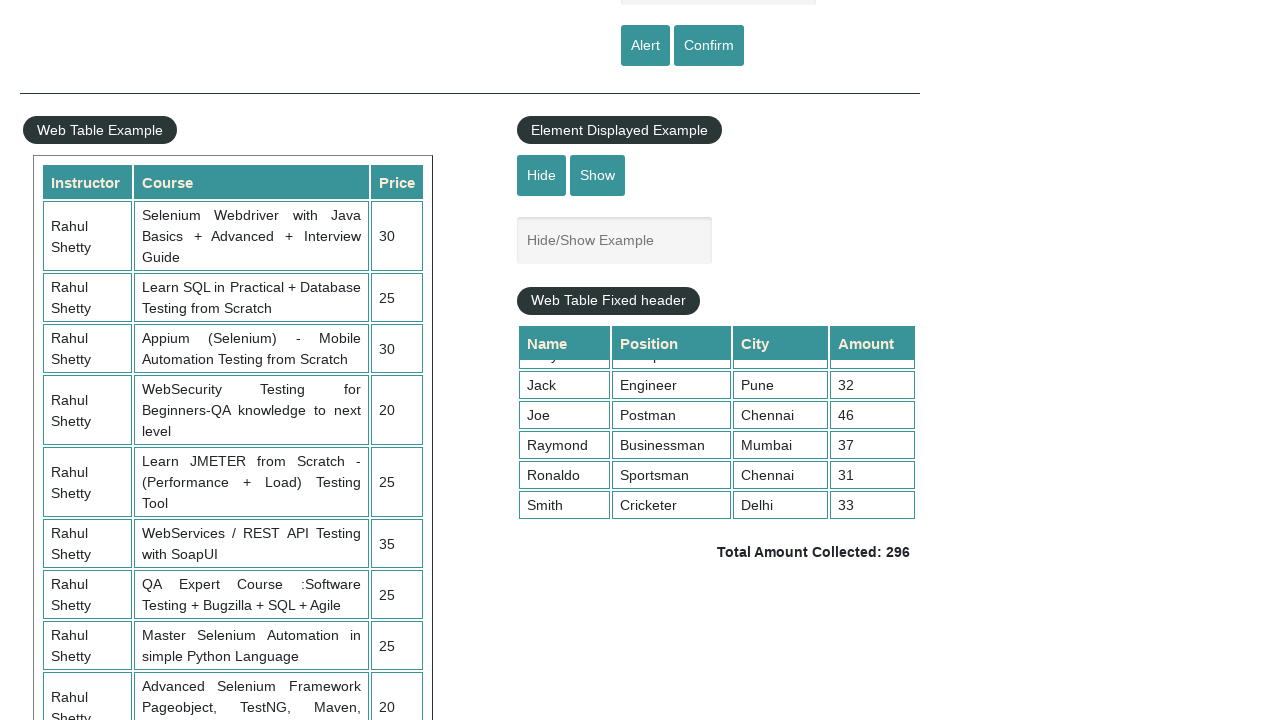

Retrieved all values from 4th column of table
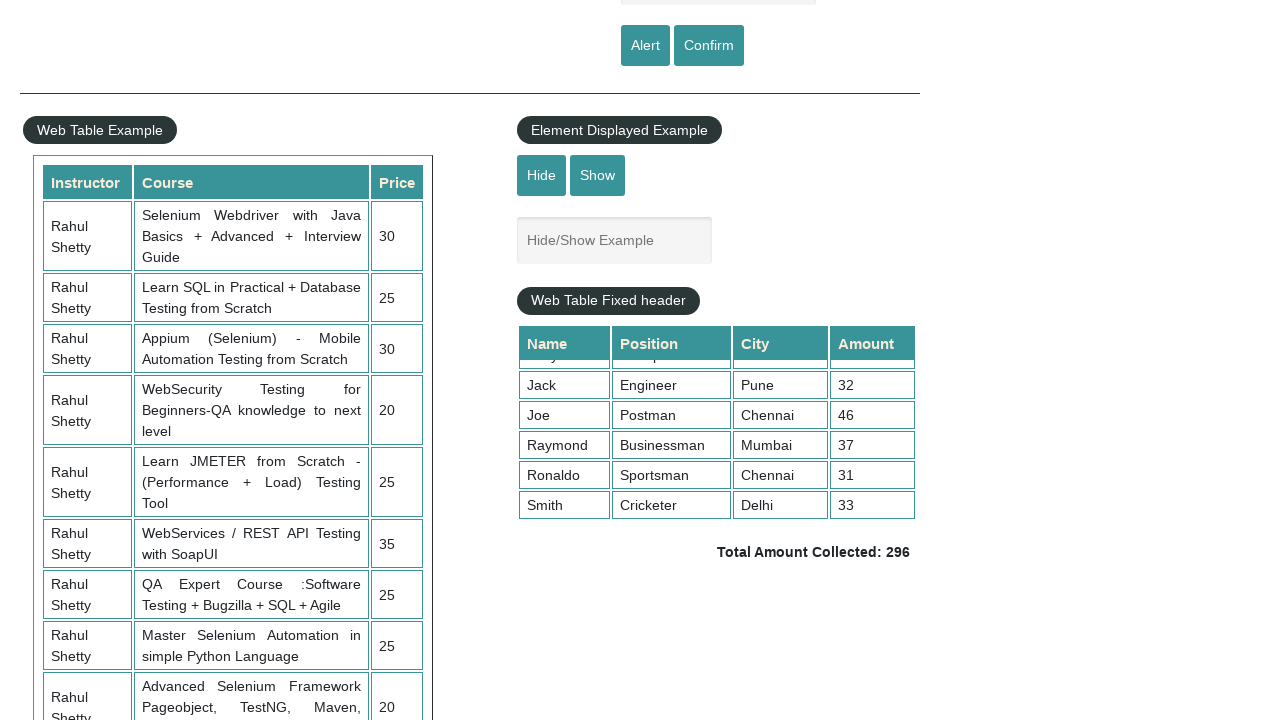

Calculated sum of 4th column values: 296
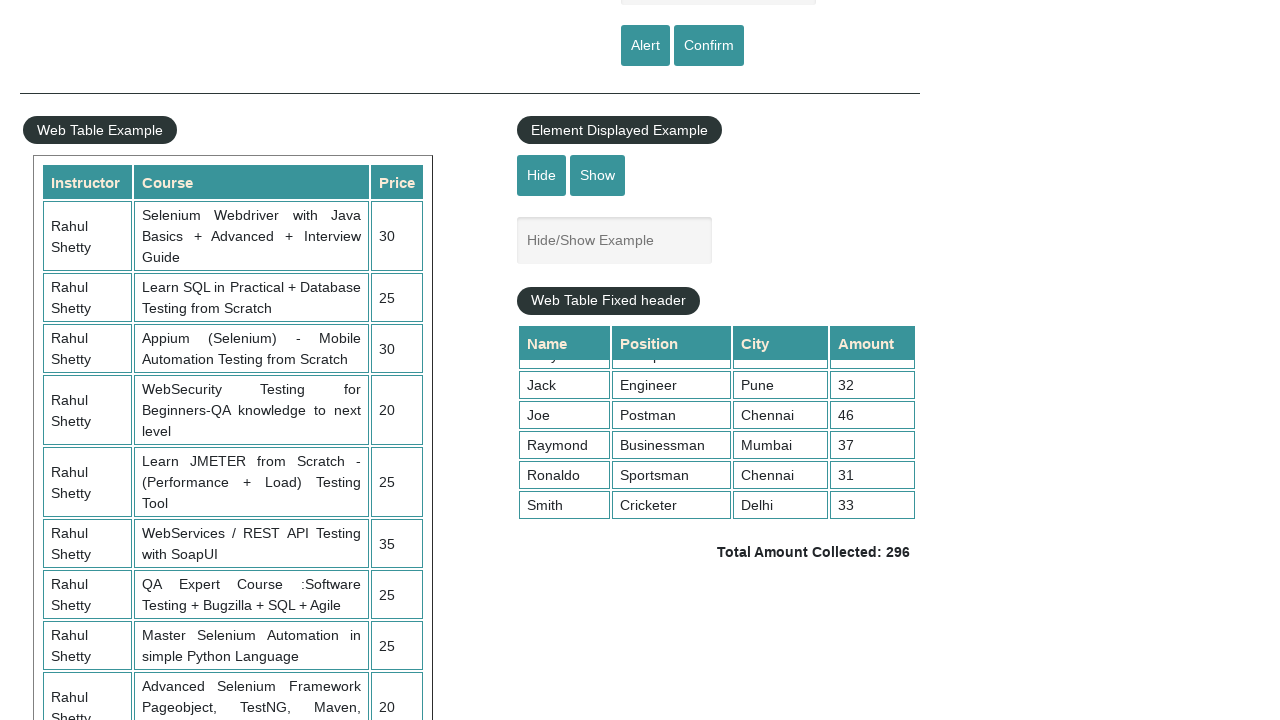

Retrieved displayed total amount text: Total Amount Collected: 296
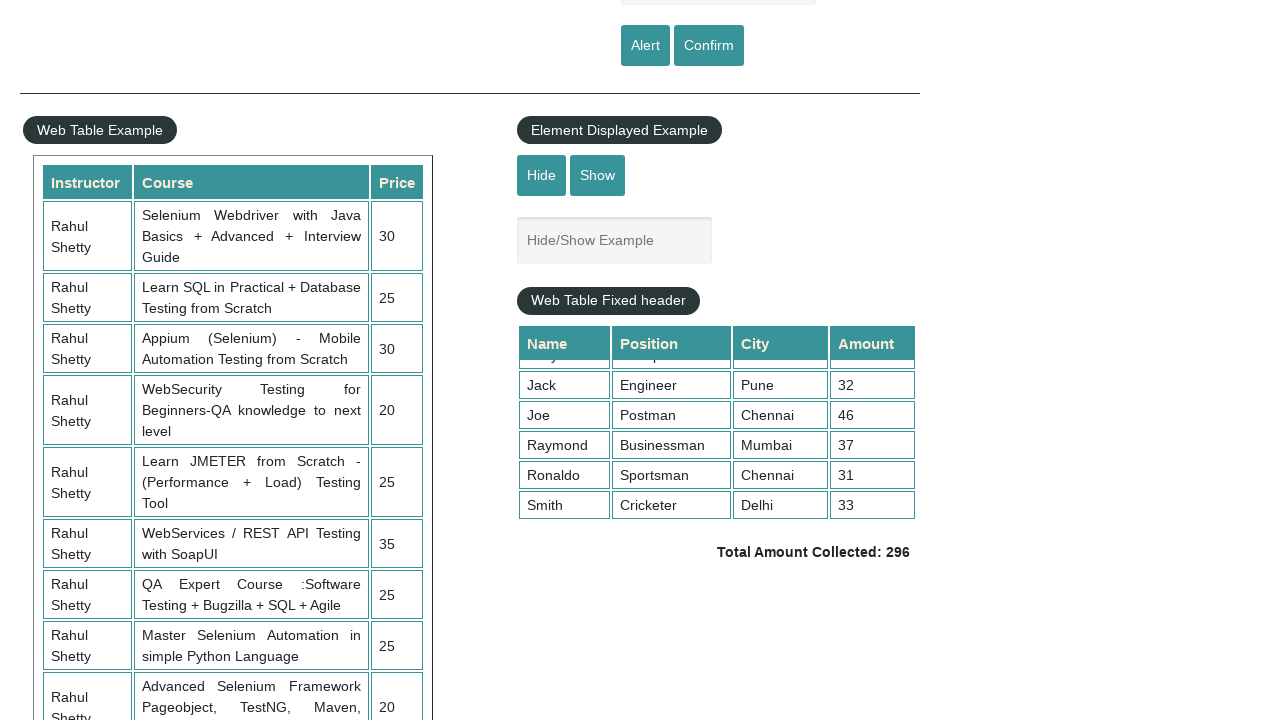

Parsed displayed total value: 296
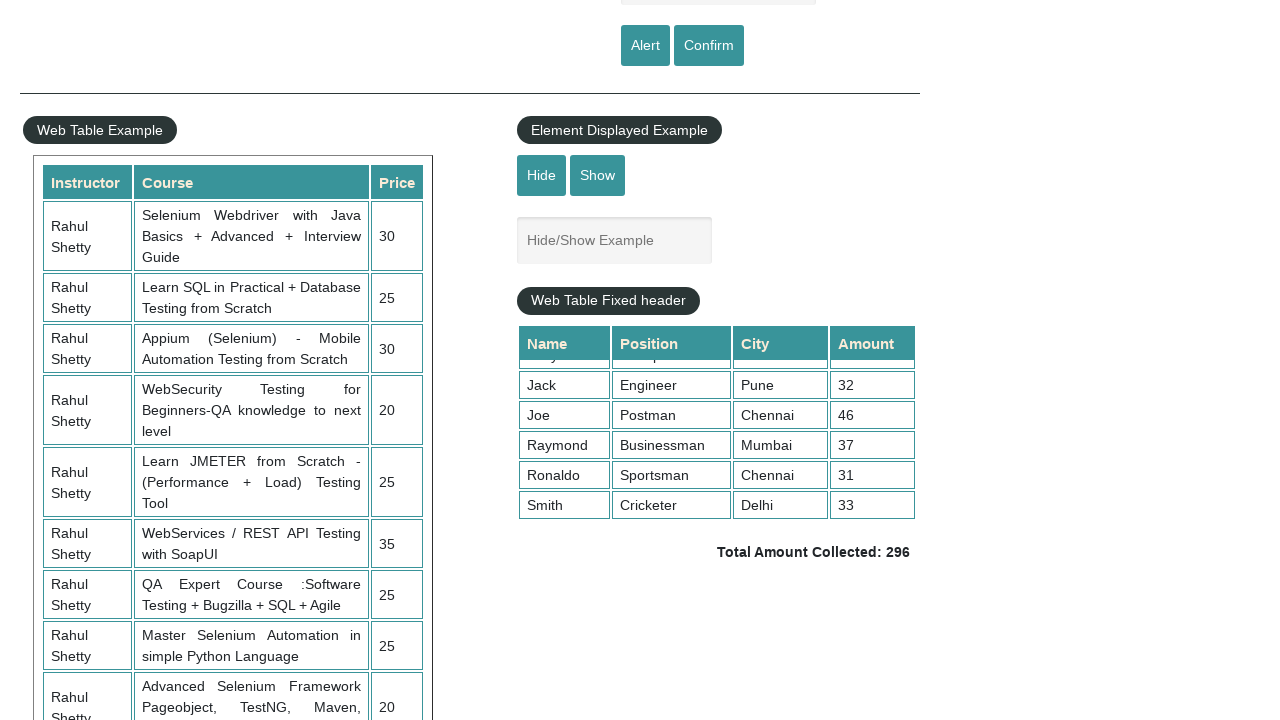

Verified calculated sum (296) matches displayed total (296)
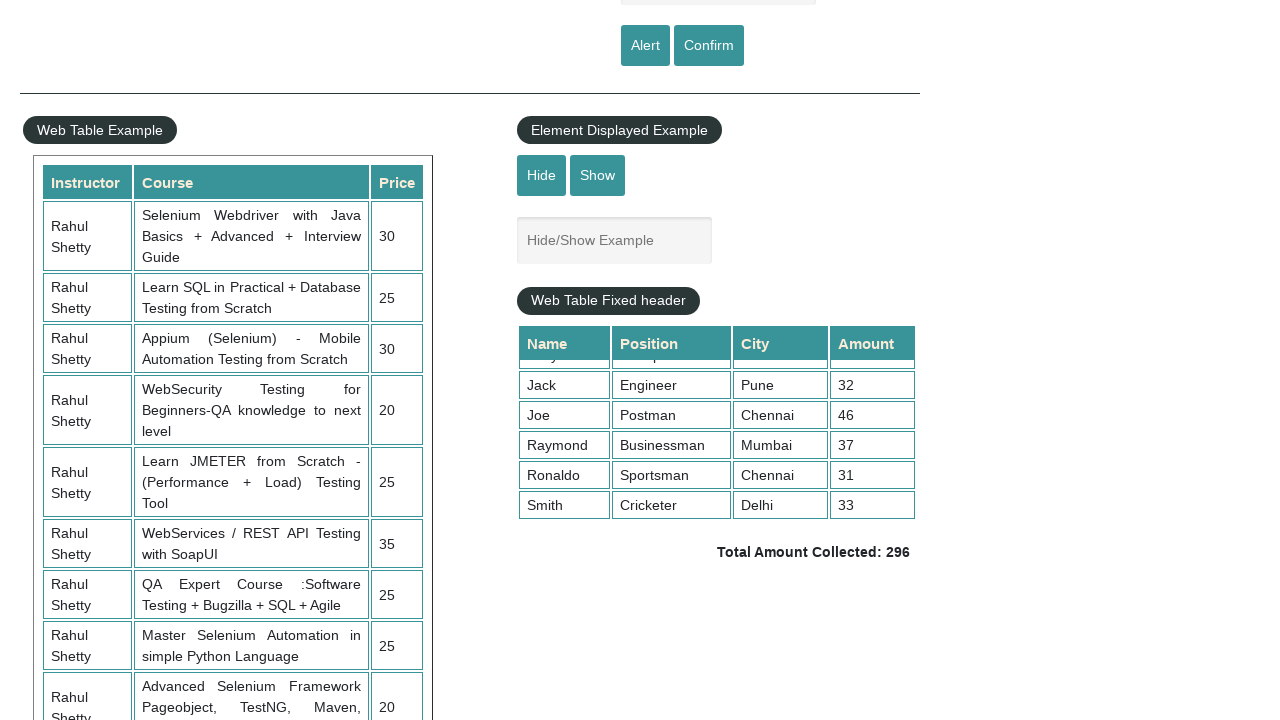

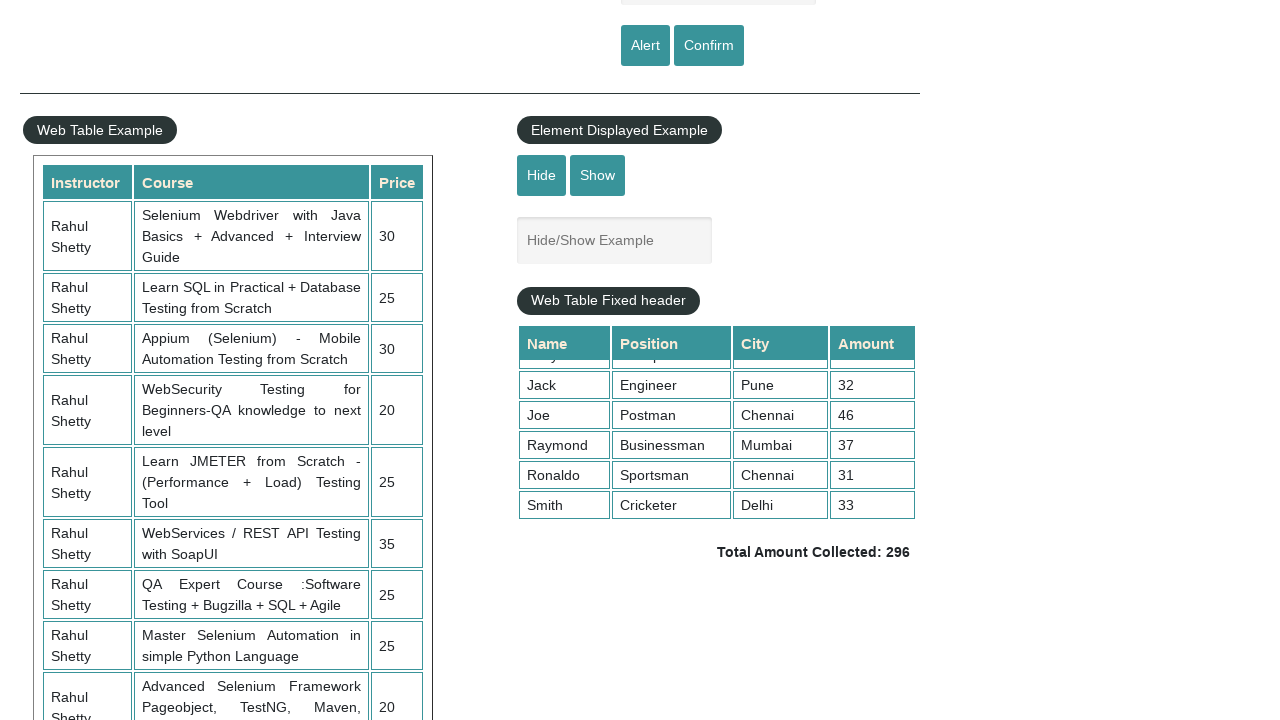